Tests the Automation Exercise website by verifying the number of links on the homepage, navigating to the Products page, and checking if a special offer element is displayed

Starting URL: https://www.automationexercise.com/

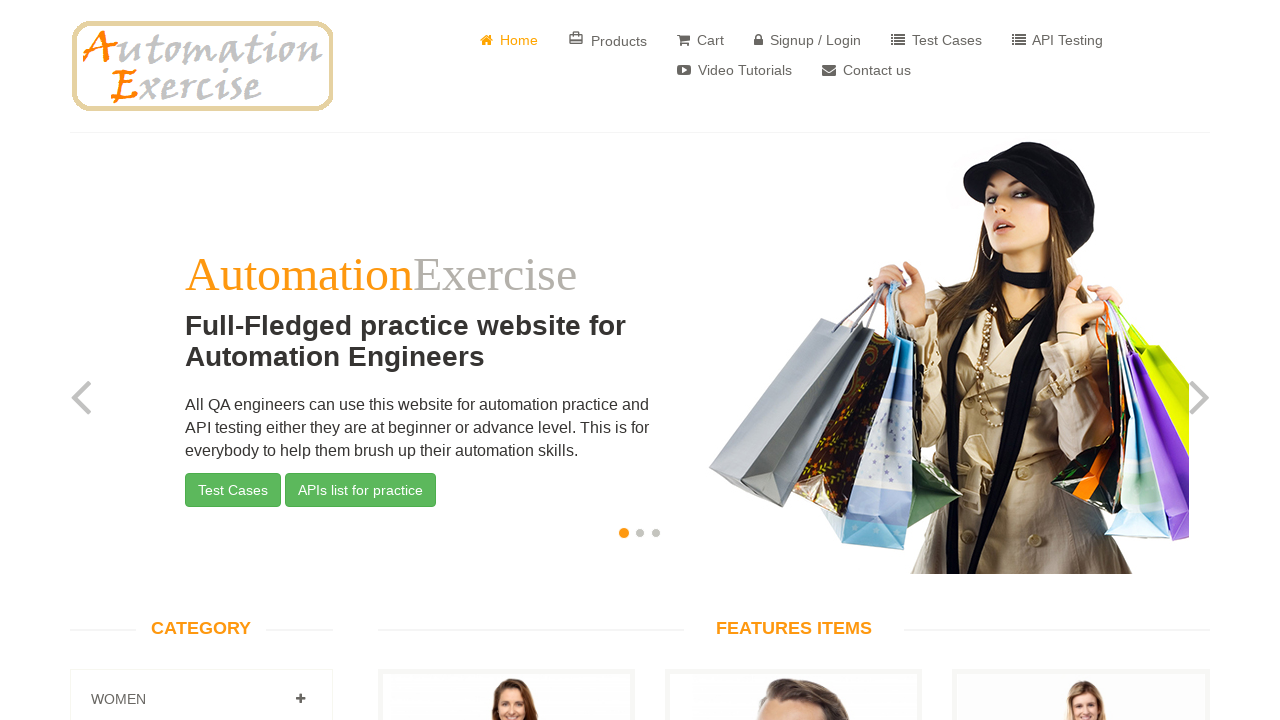

Located all link elements on the homepage
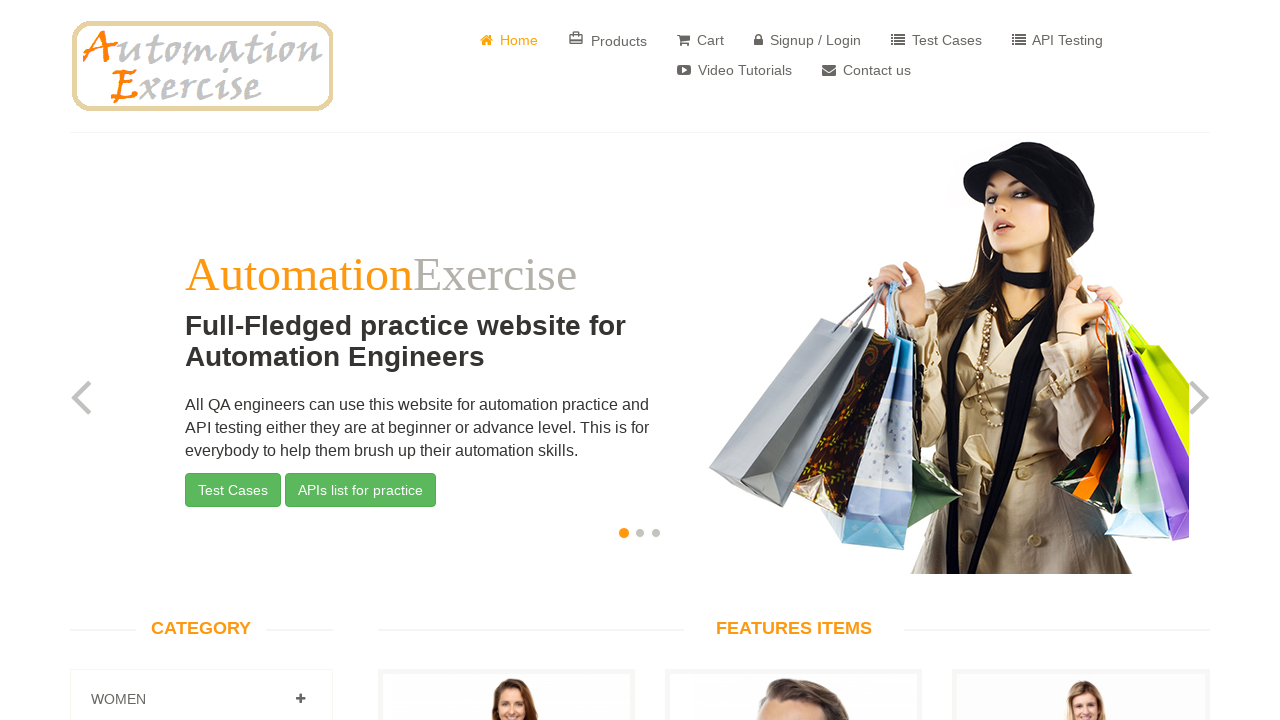

Retrieved link count: 147 links found
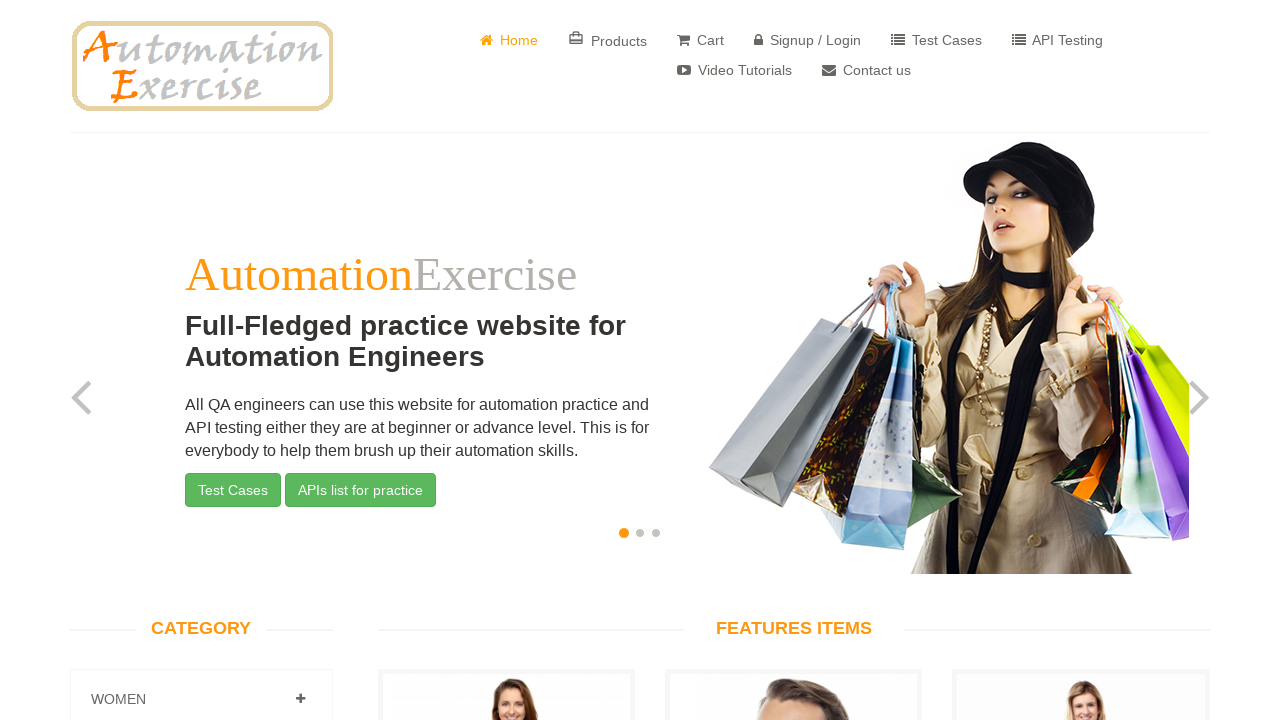

Link count verification passed: 147 links match expected 147
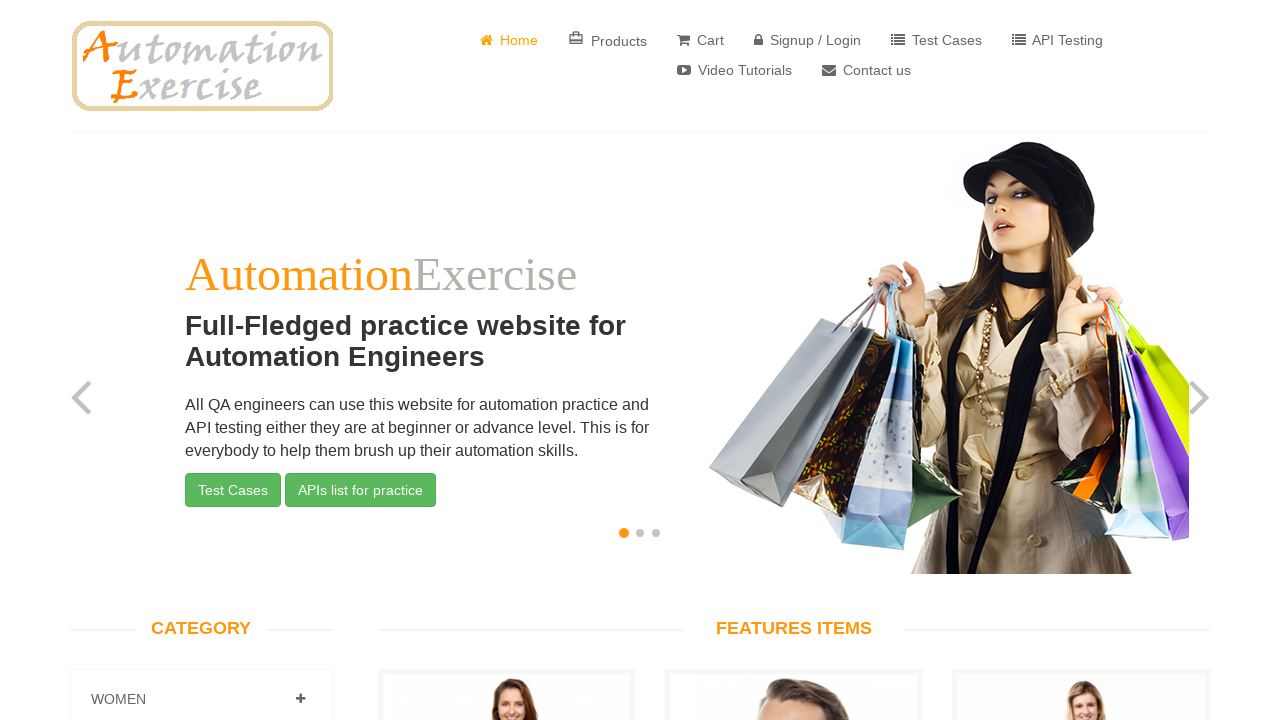

Clicked on Products link to navigate to Products page at (608, 40) on text=Products
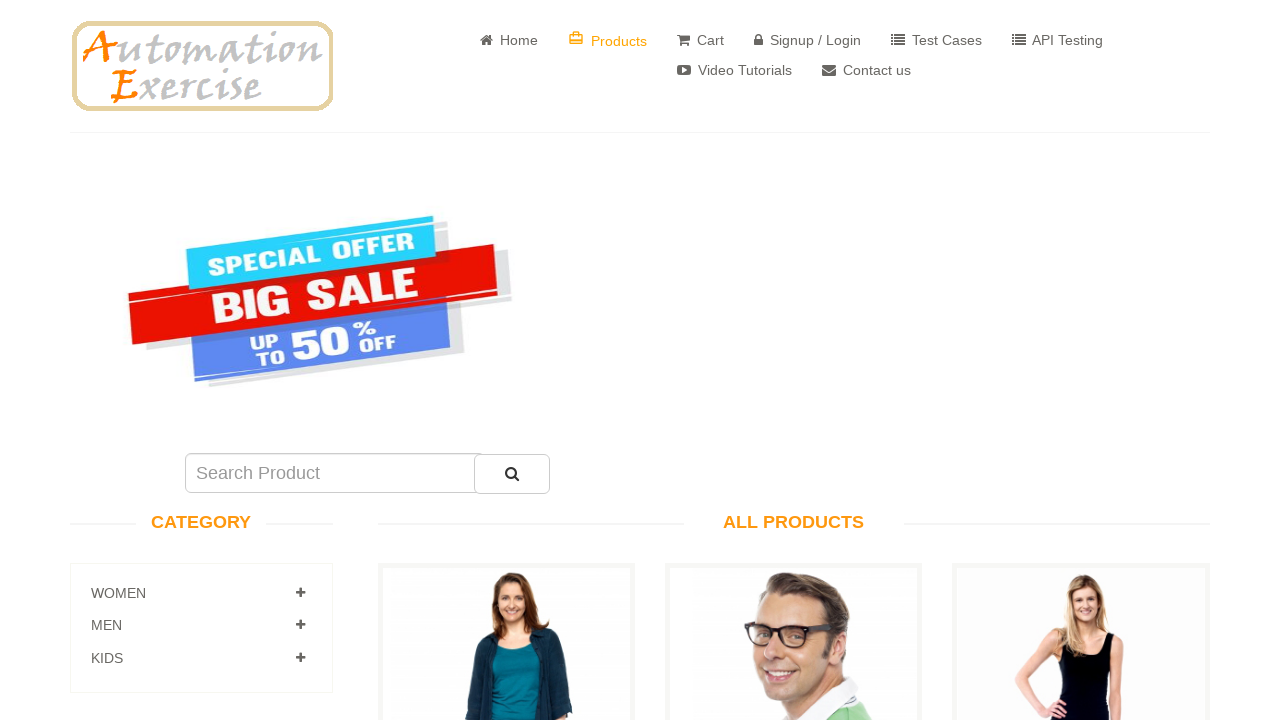

Located special offer element with ID 'sale-image'
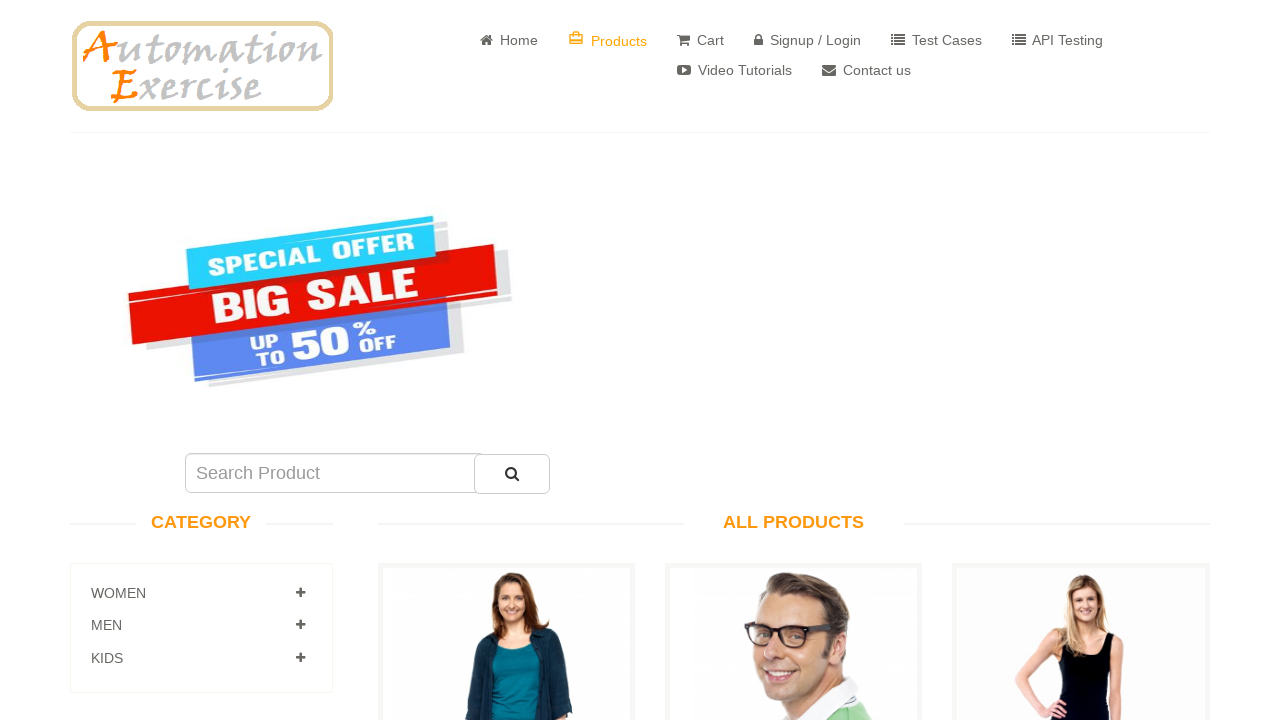

Special offer element is not visible on Products page
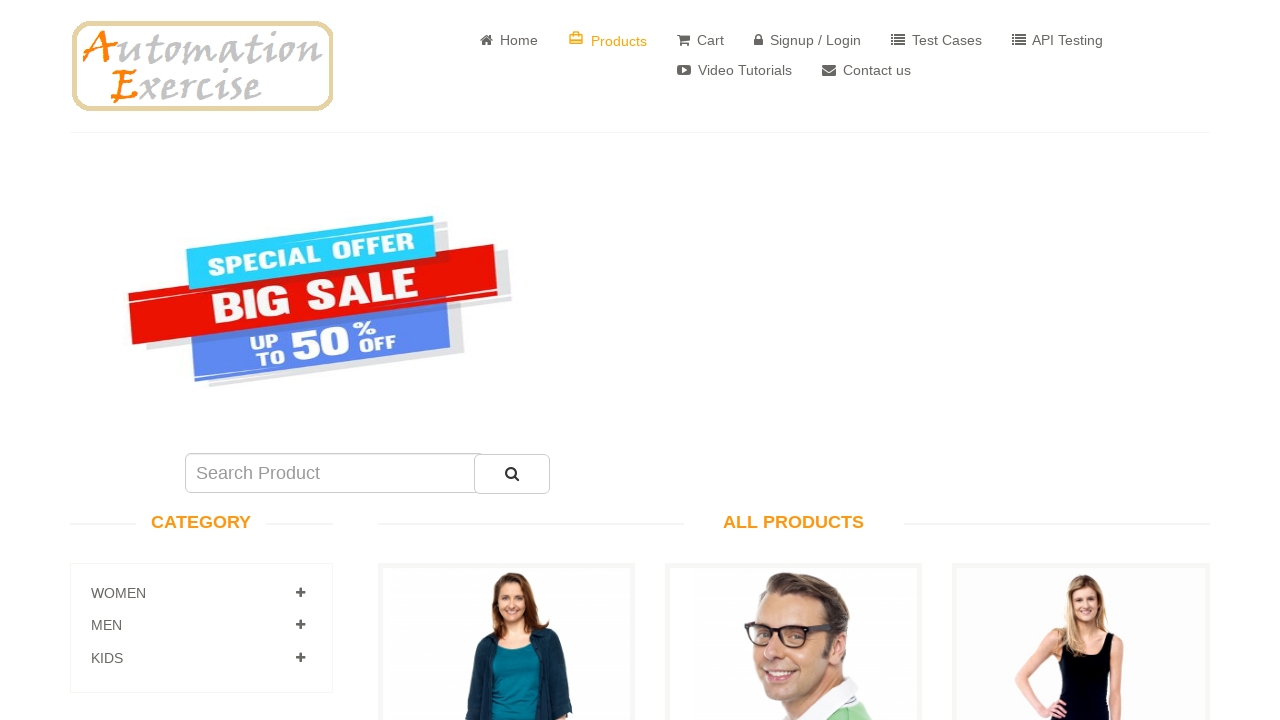

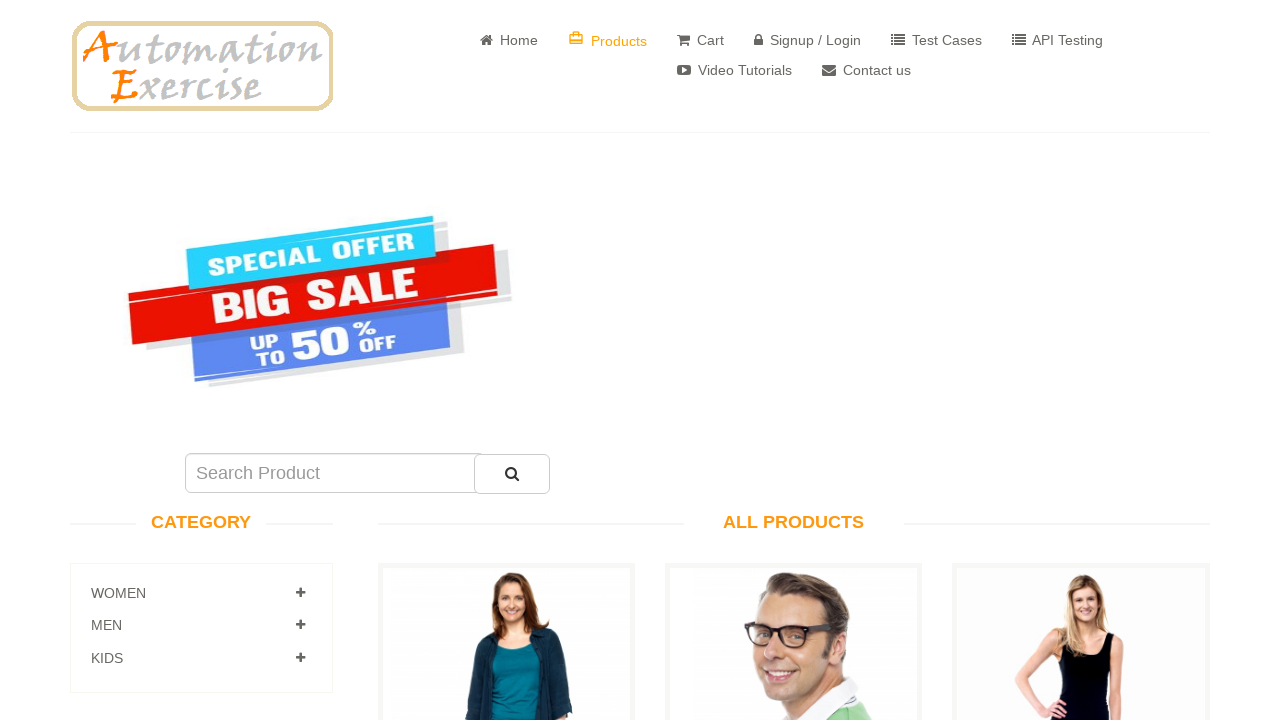